Tests JavaScript alert handling by clicking different alert buttons and handling the dialogs

Starting URL: https://the-internet.herokuapp.com

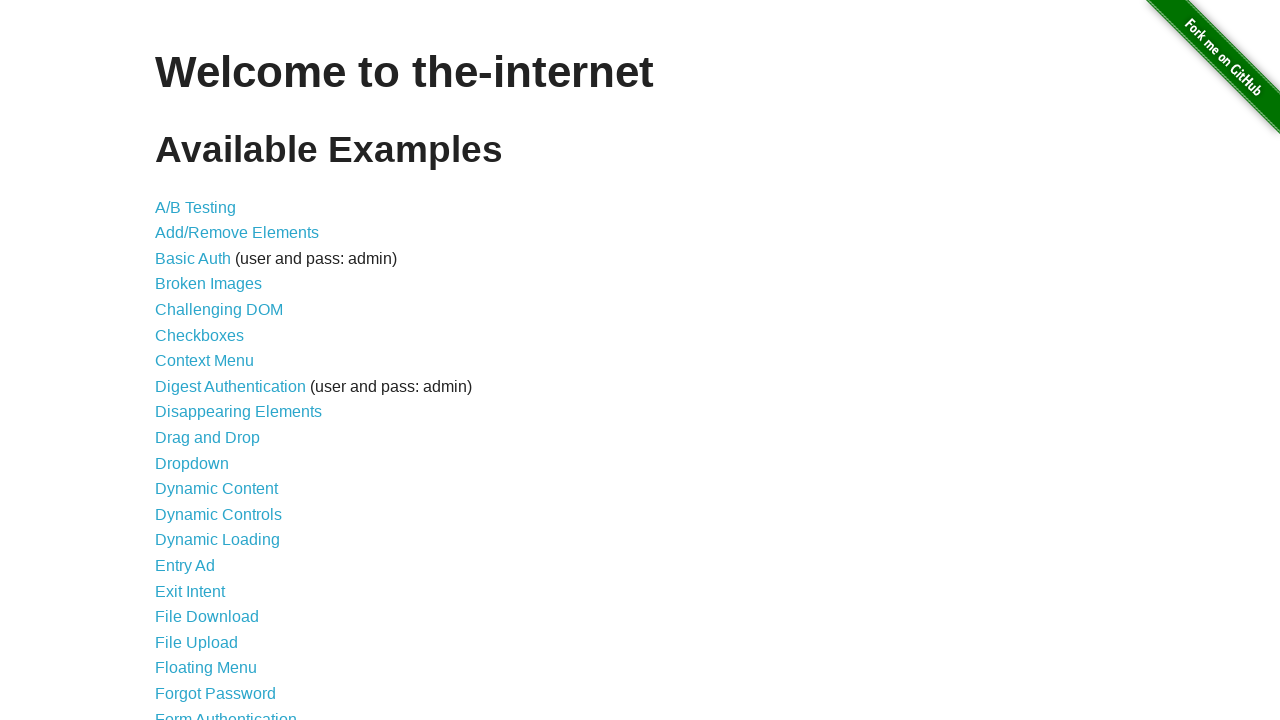

Page header loaded
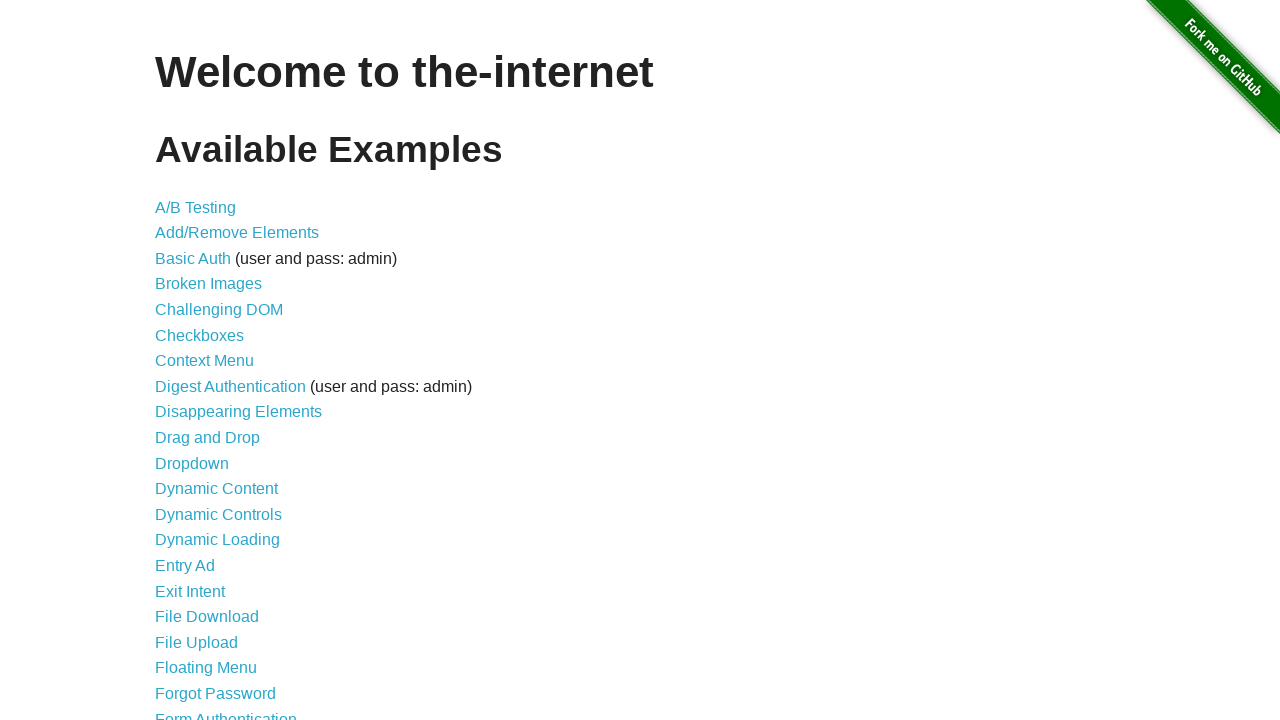

Clicked JavaScript Alerts menu link at (214, 361) on text=JavaScript Alerts
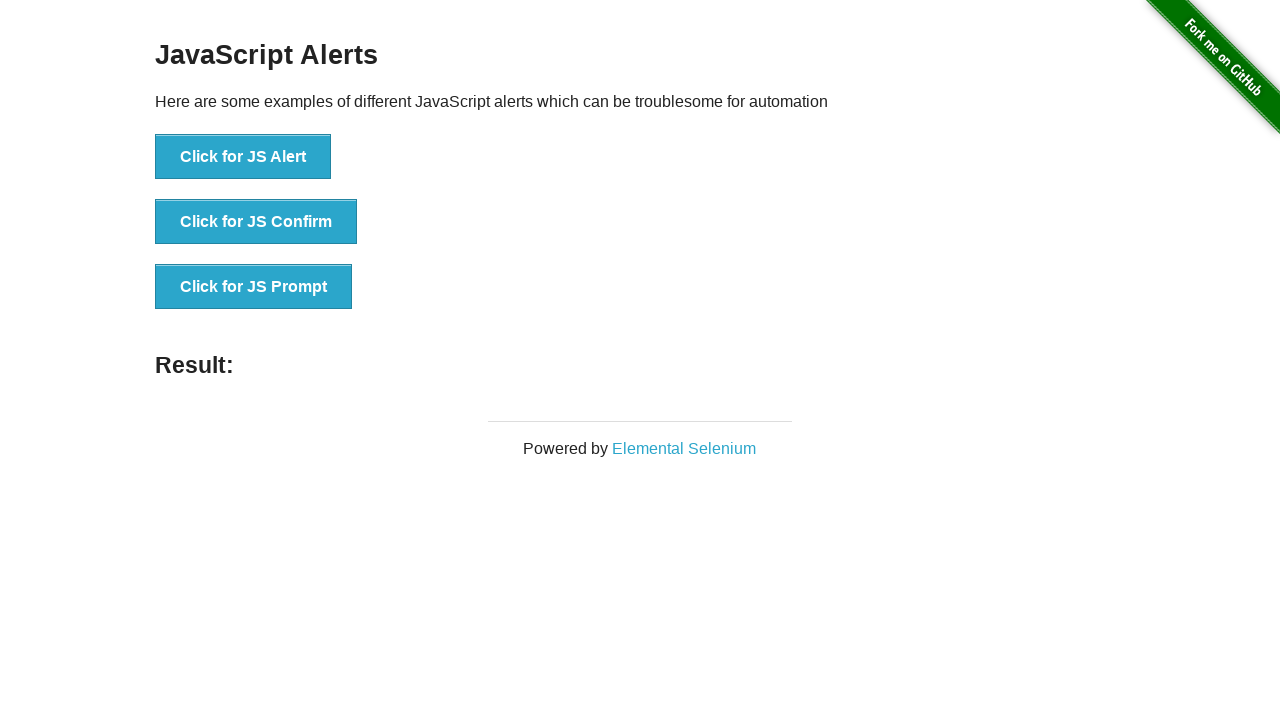

Set up dialog handler to accept alerts
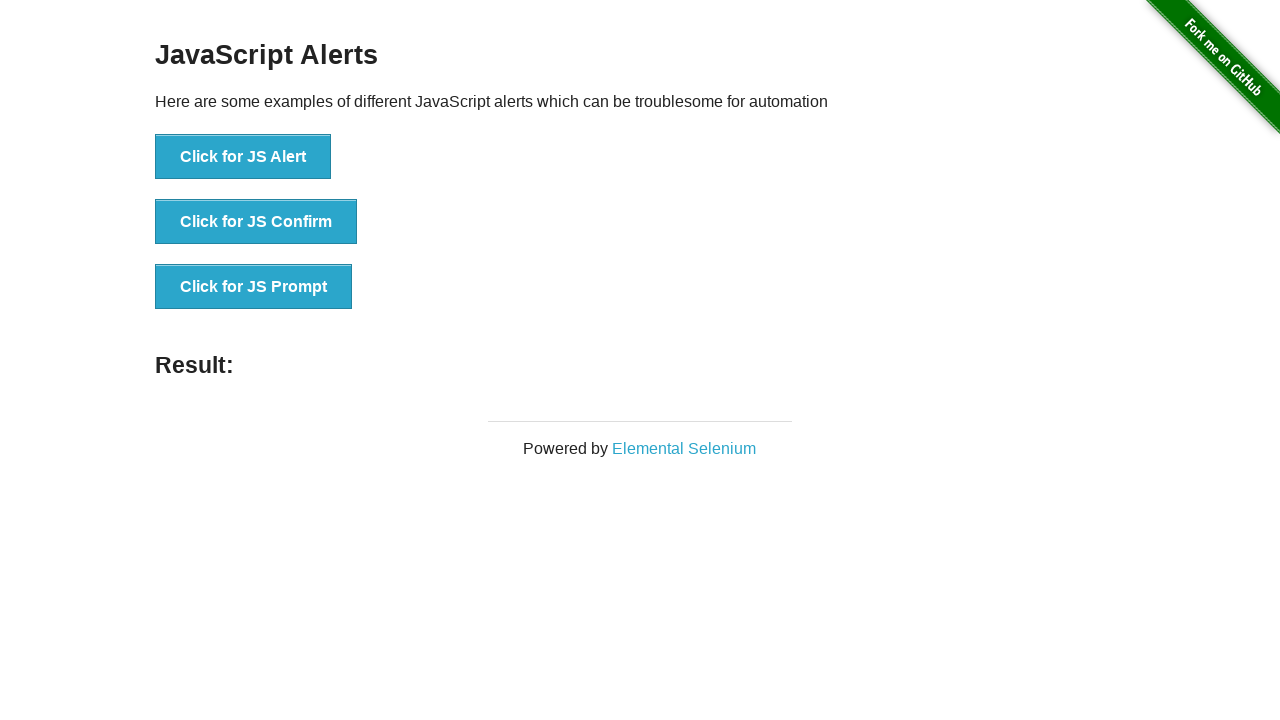

Clicked button to trigger JavaScript alert at (243, 157) on button:has-text('Click for JS Alert')
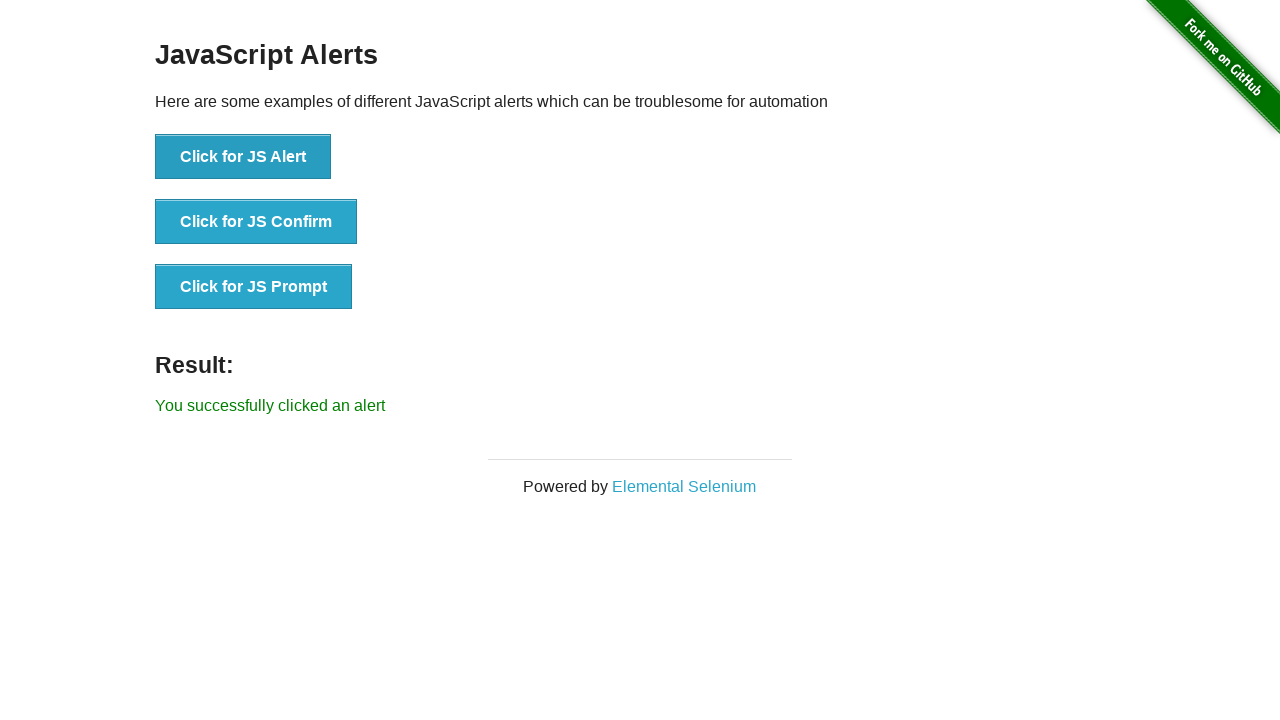

Waited 2 seconds for alert to be handled
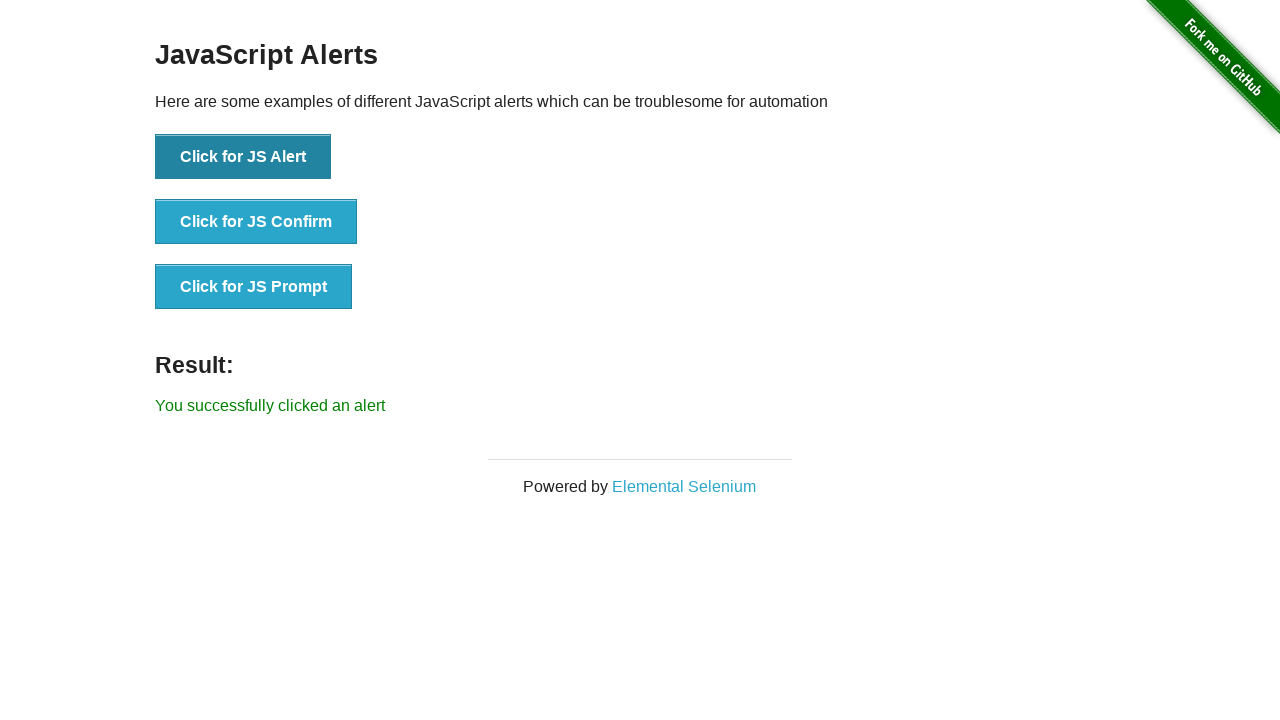

Clicked button to trigger JavaScript confirm dialog at (256, 222) on button:has-text('Click for JS Confirm')
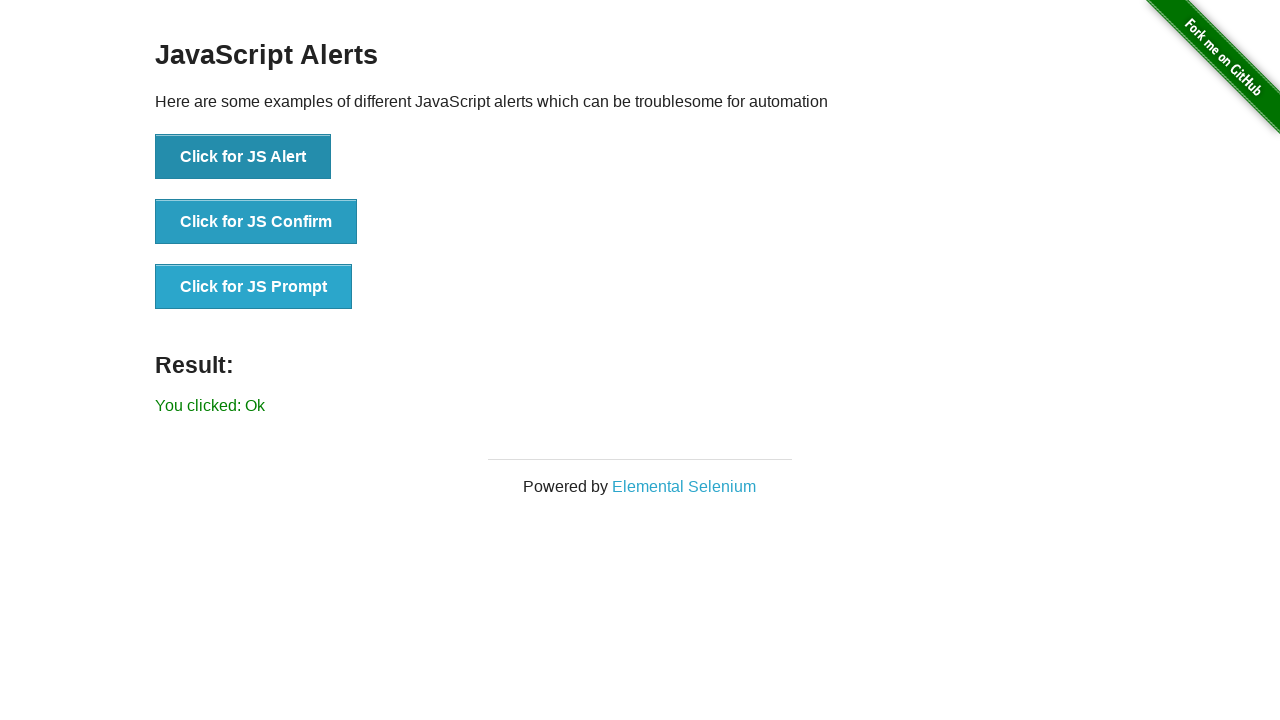

Waited 2 seconds for confirm dialog to be handled
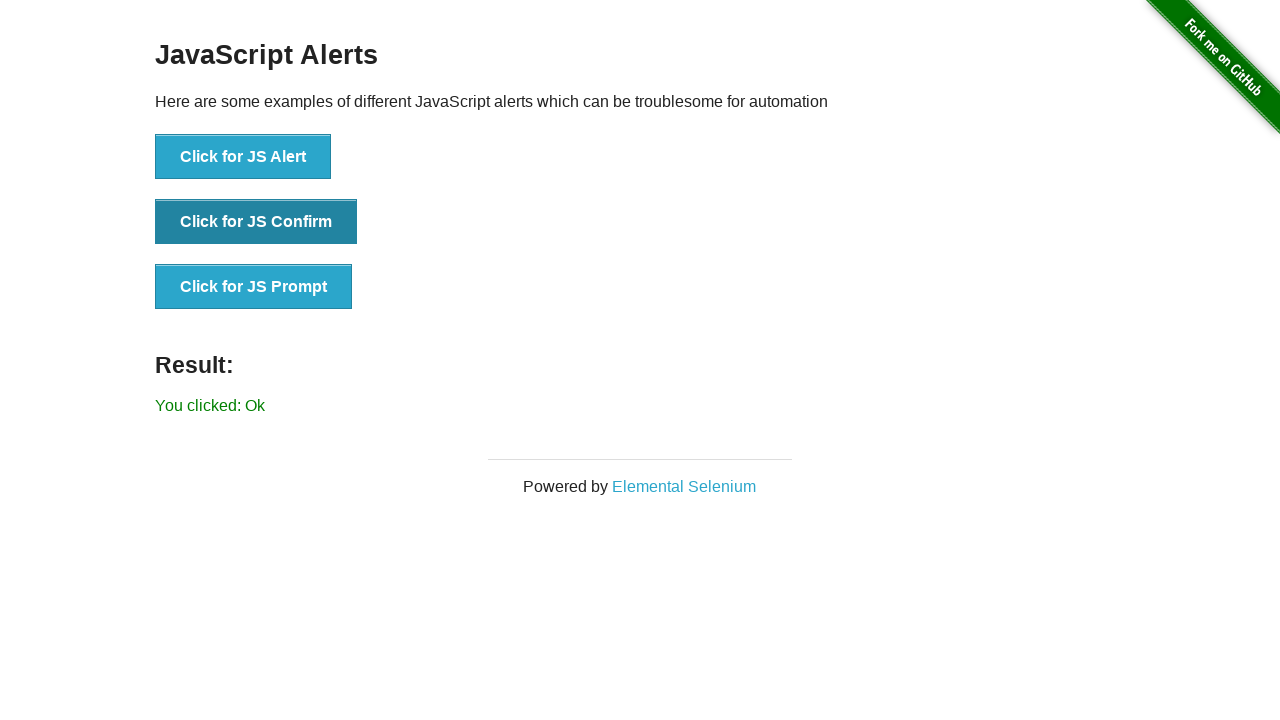

Set up dialog handler to accept prompt with 'Test input'
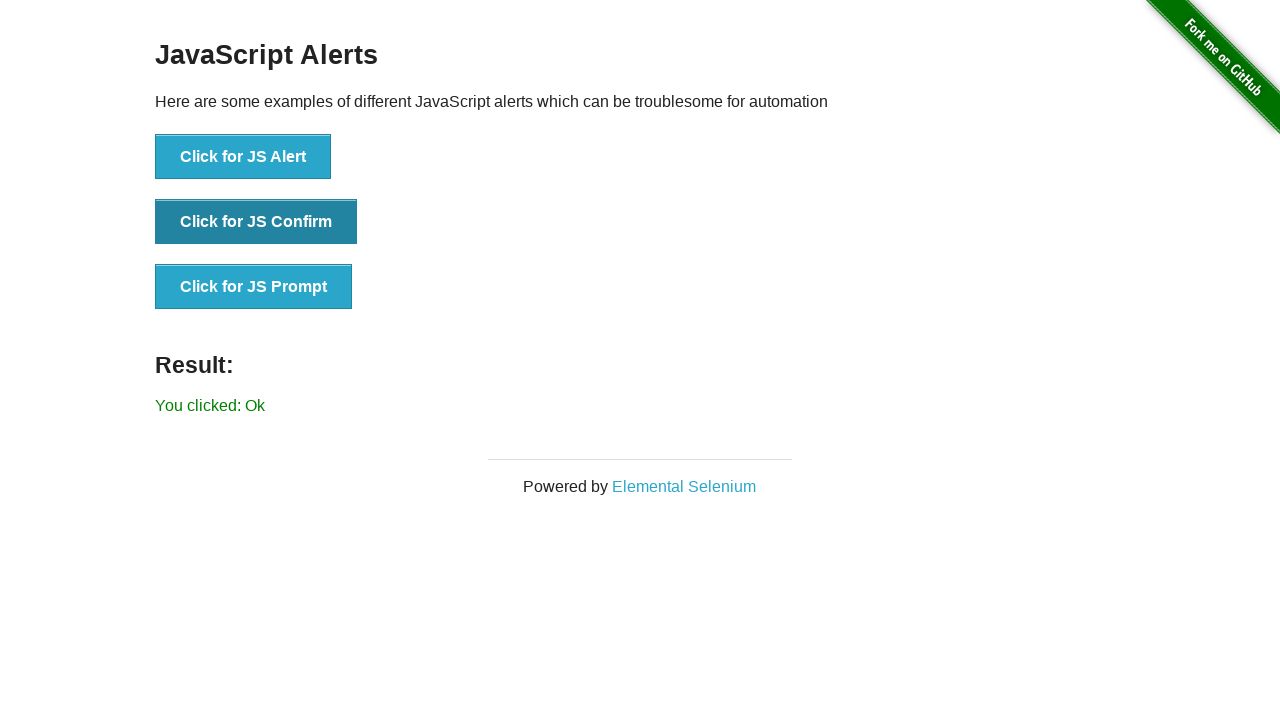

Clicked button to trigger JavaScript prompt dialog at (254, 287) on button:has-text('Click for JS Prompt')
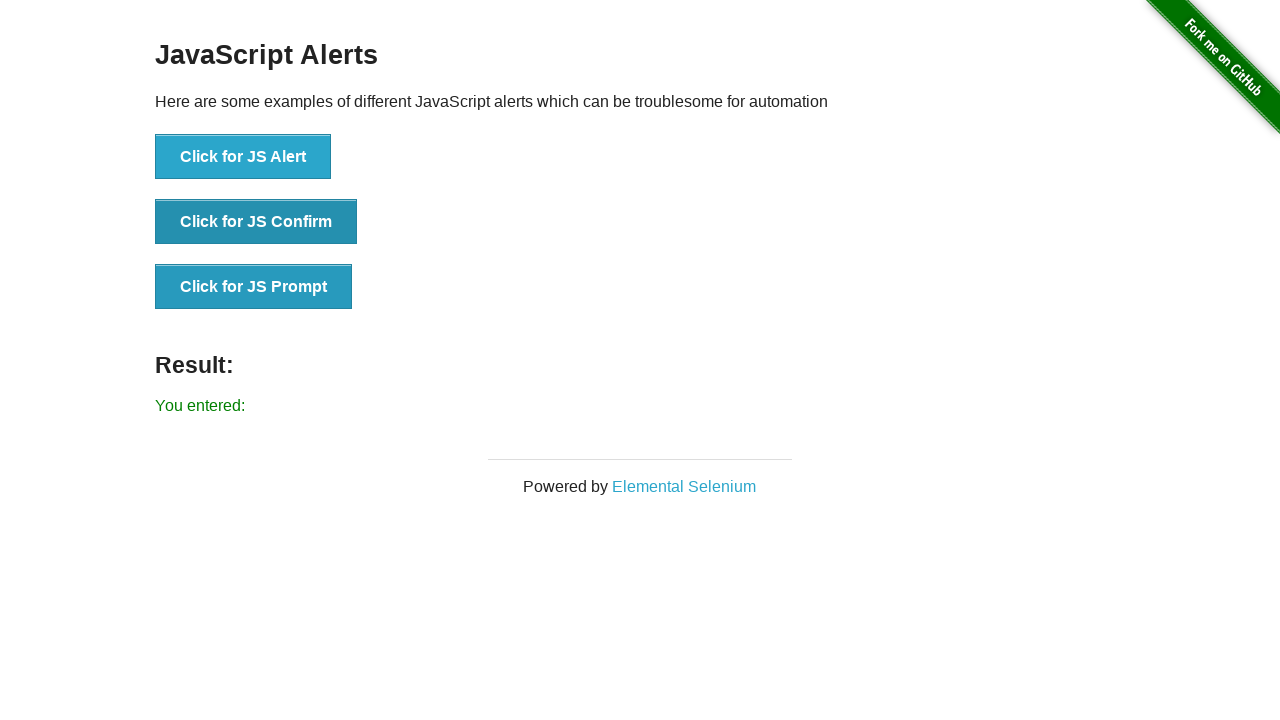

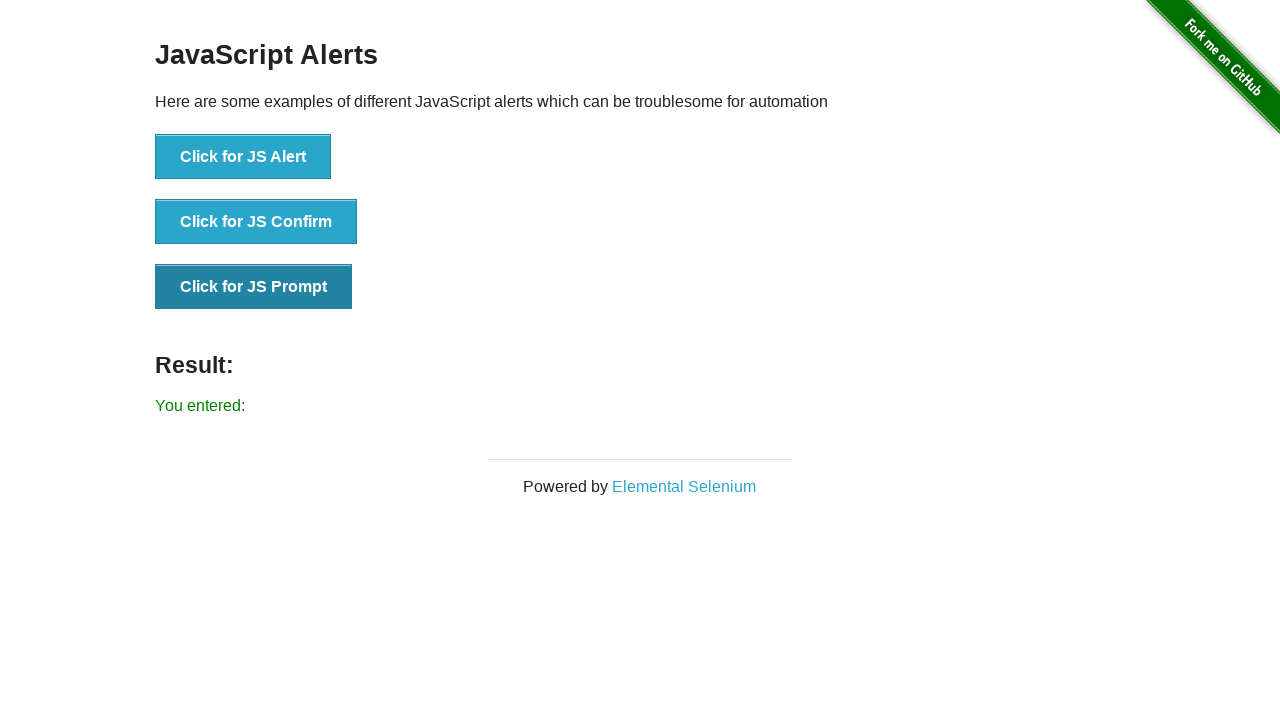